Tests the dynamic controls page by clicking the Remove button and verifying that the "It's gone!" message appears after the element is removed

Starting URL: https://the-internet.herokuapp.com/dynamic_controls

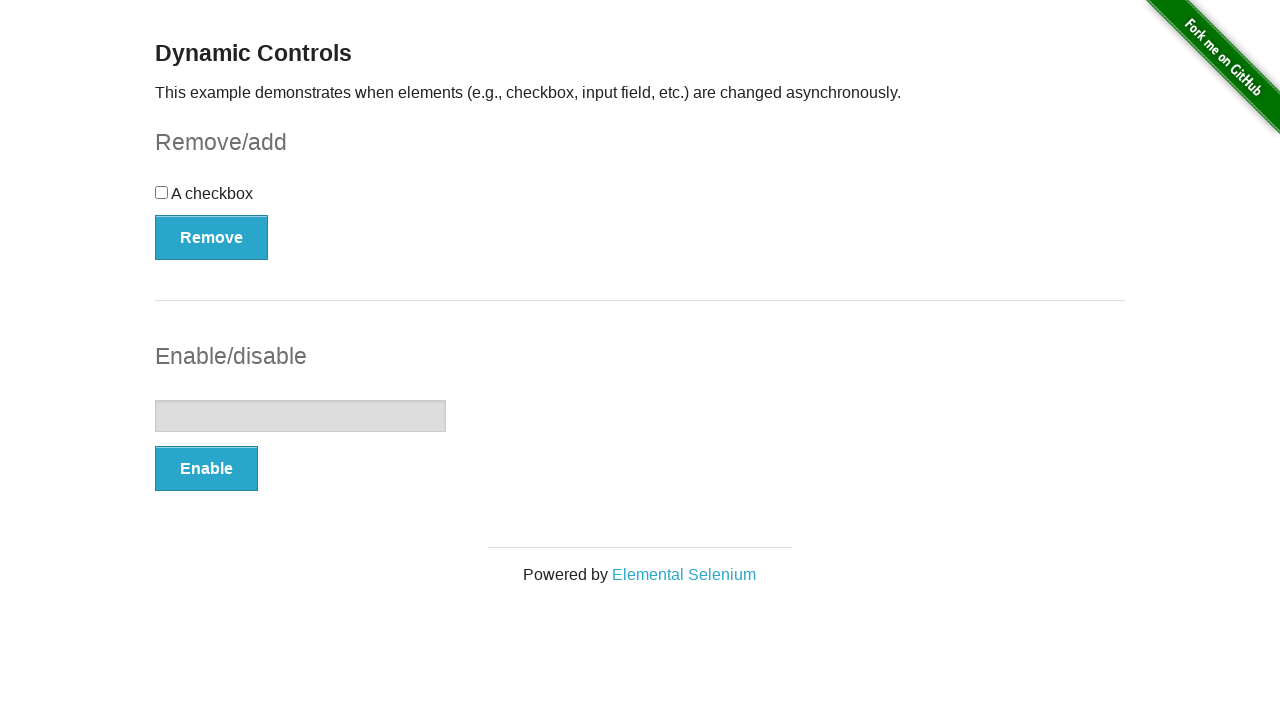

Navigated to dynamic controls page
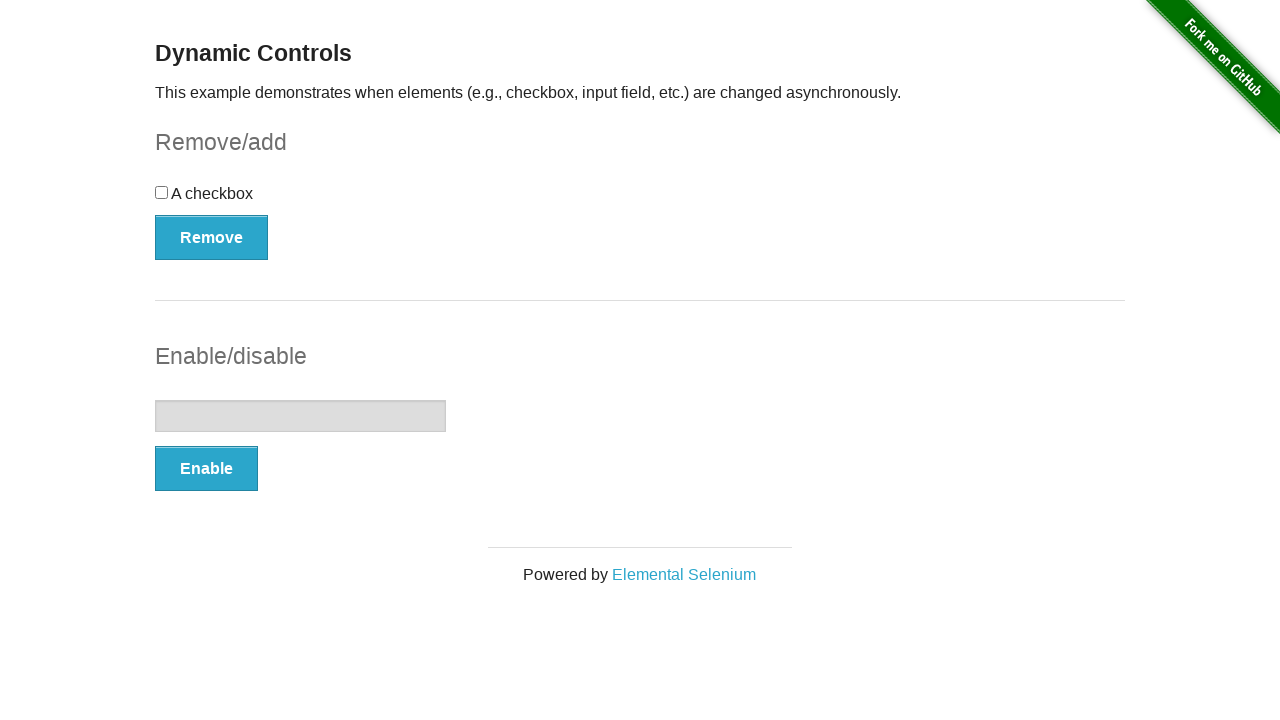

Clicked the Remove button at (212, 237) on xpath=//*[text()='Remove']
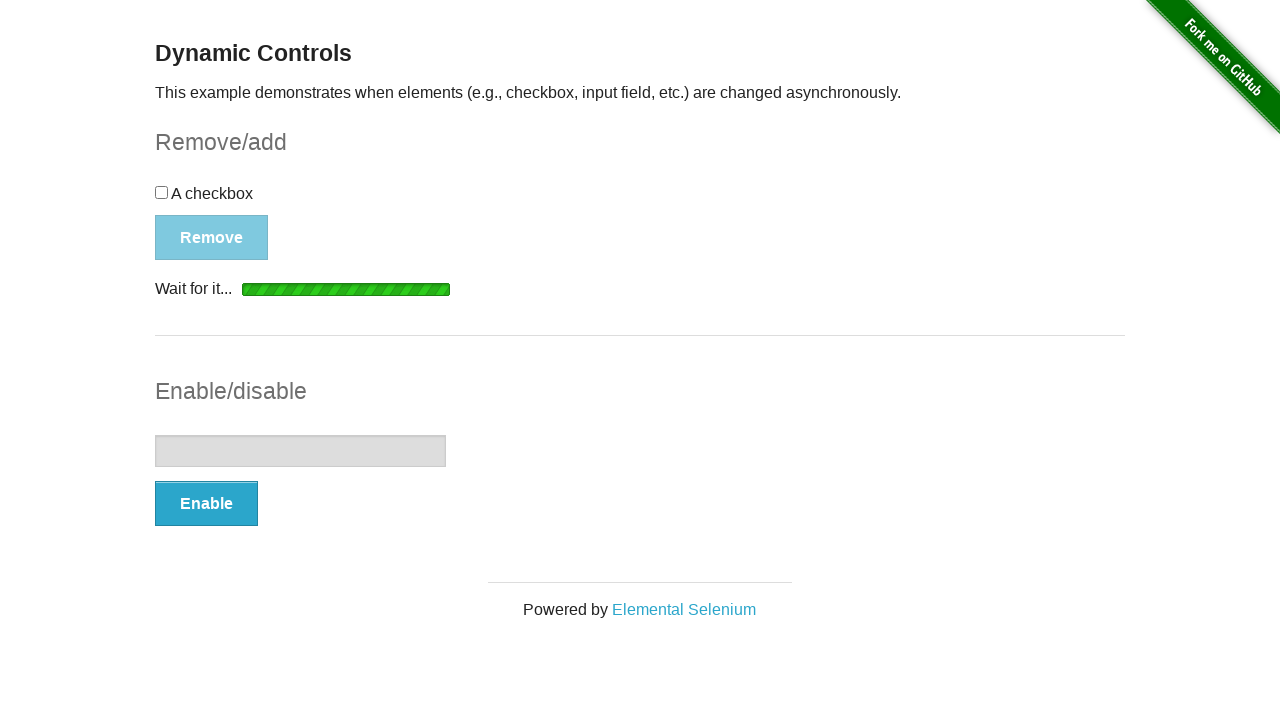

Waited for 'It's gone!' message to become visible
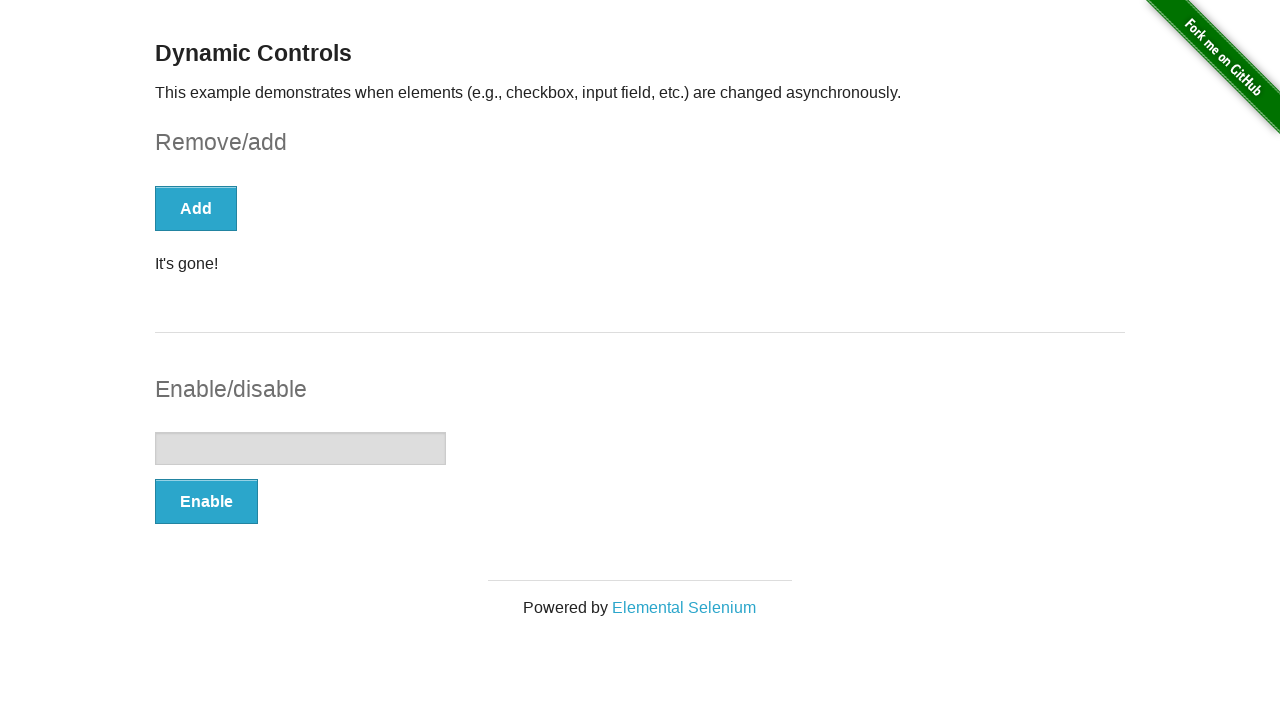

Verified that 'It's gone!' message is visible after element removal
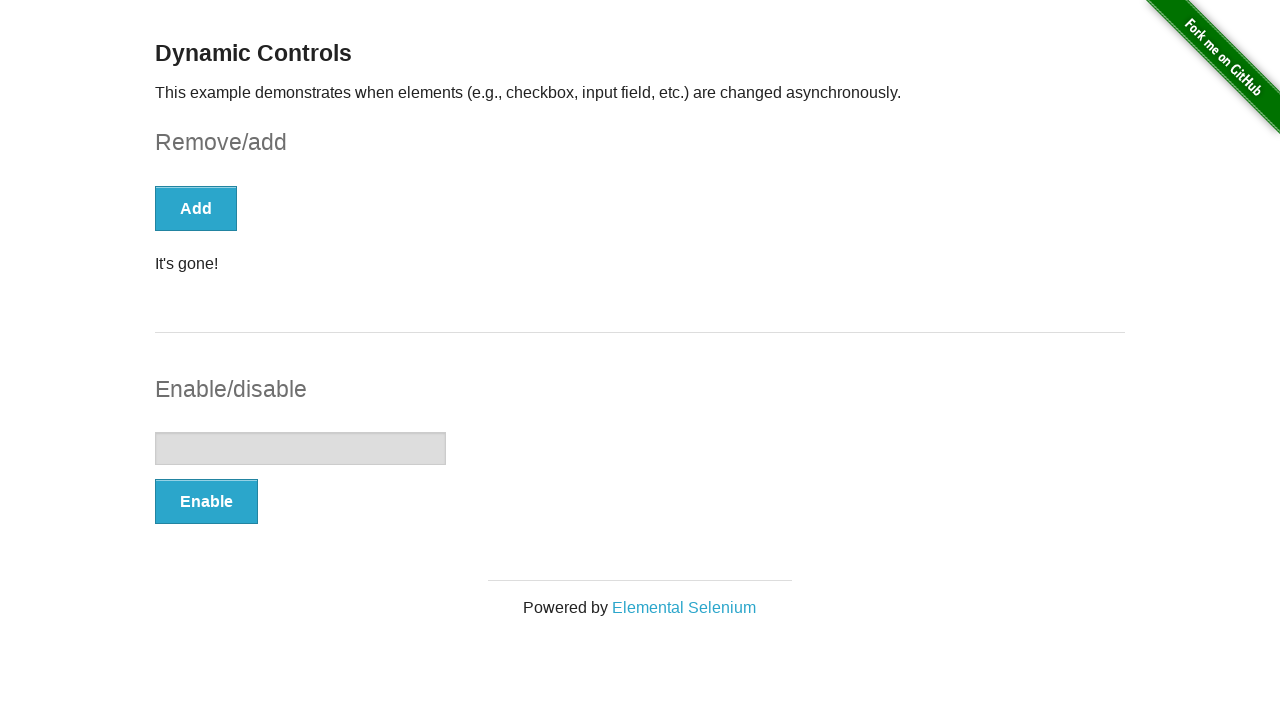

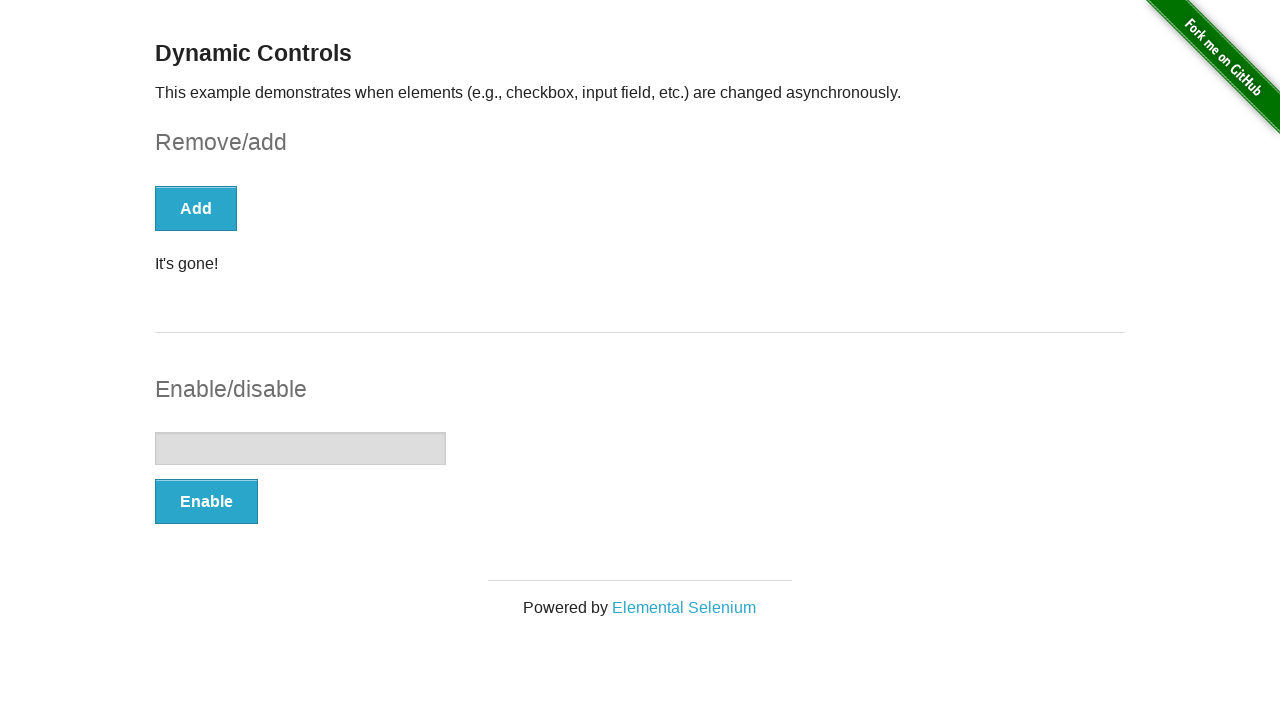